Tests the text box form by filling in full name, email, current address, and permanent address fields, submitting the form, and verifying the output displays correctly

Starting URL: https://demoqa.com/text-box

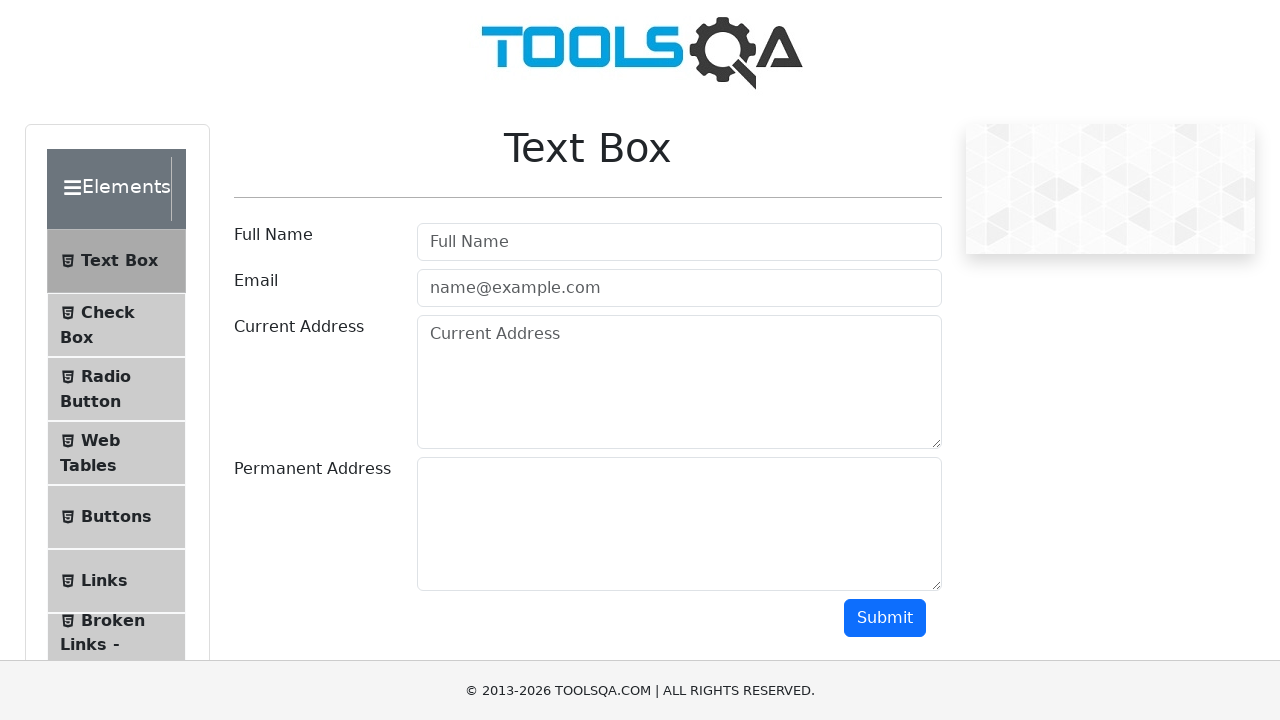

Filled full name field with 'Max' on #userName
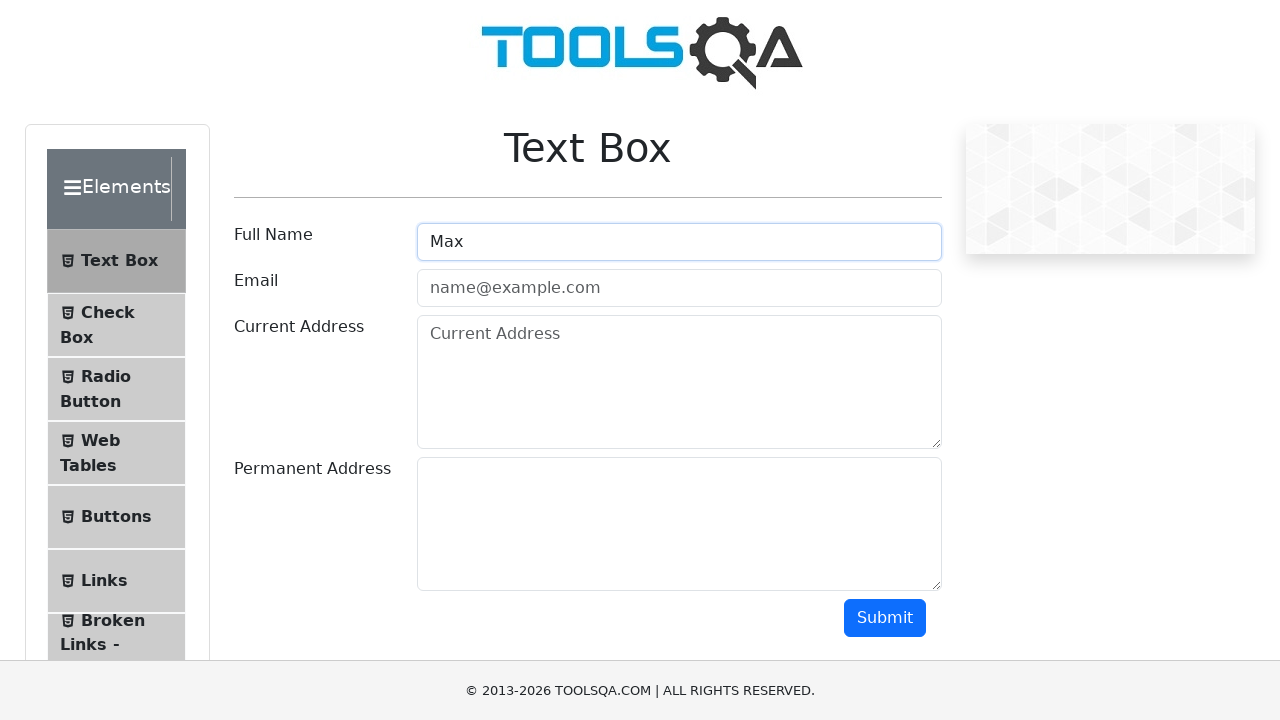

Filled email field with 'max@mail.ru' on #userEmail
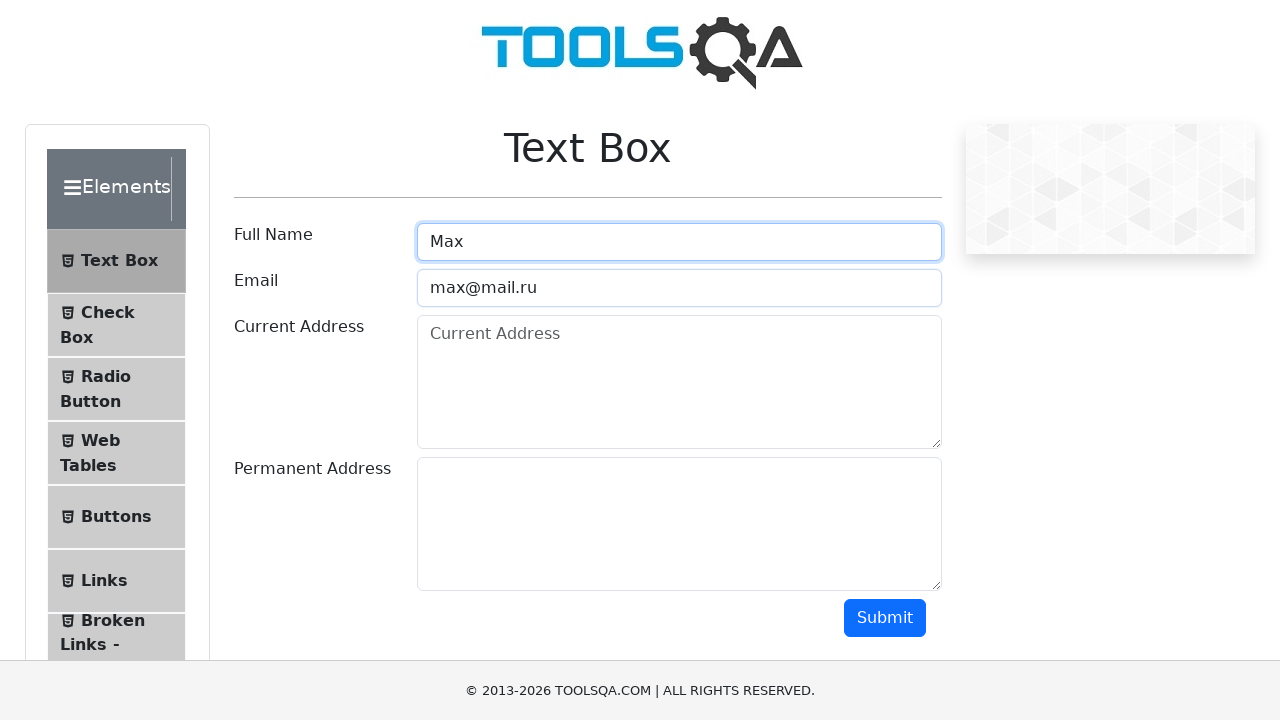

Filled current address field on #currentAddress
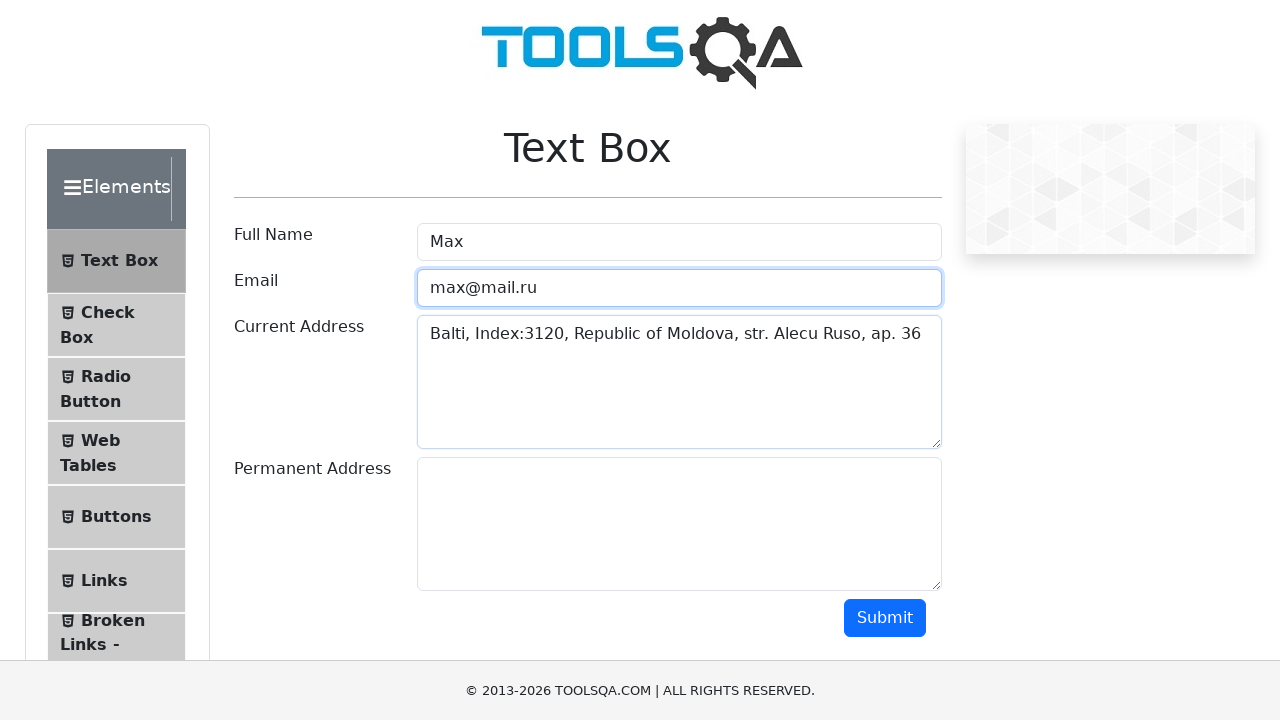

Filled permanent address field on #permanentAddress
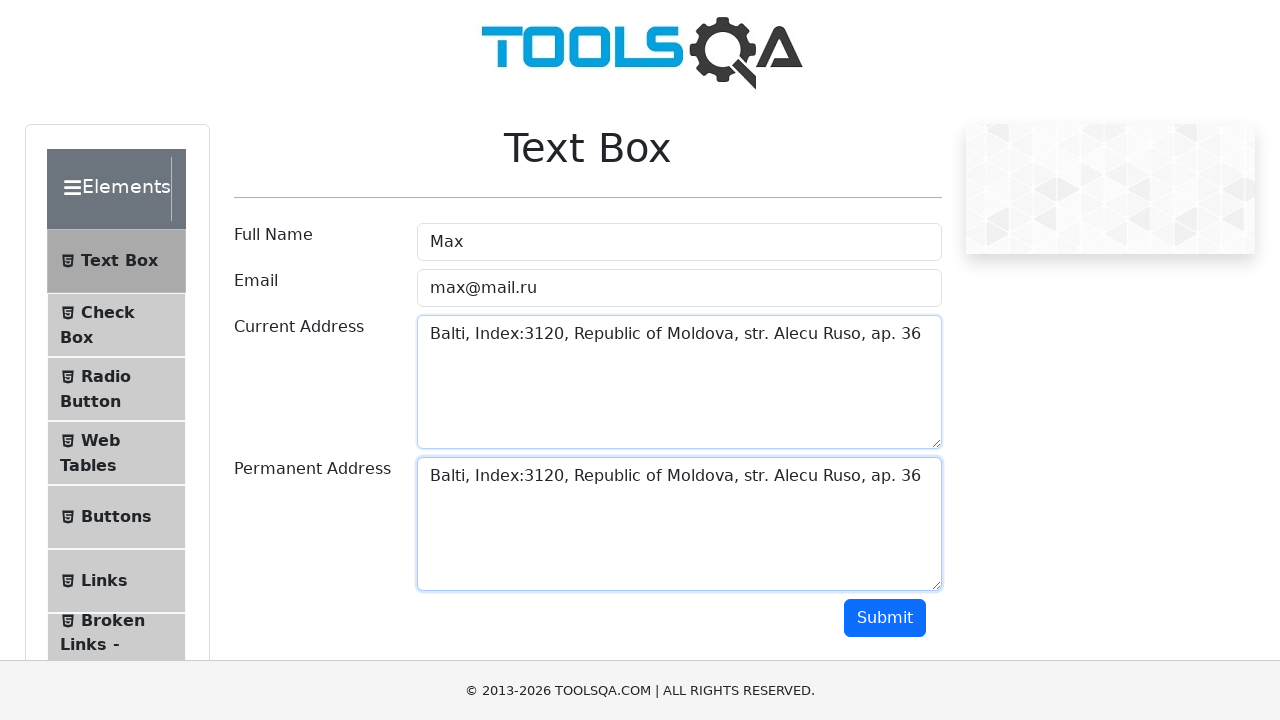

Scrolled submit button into view
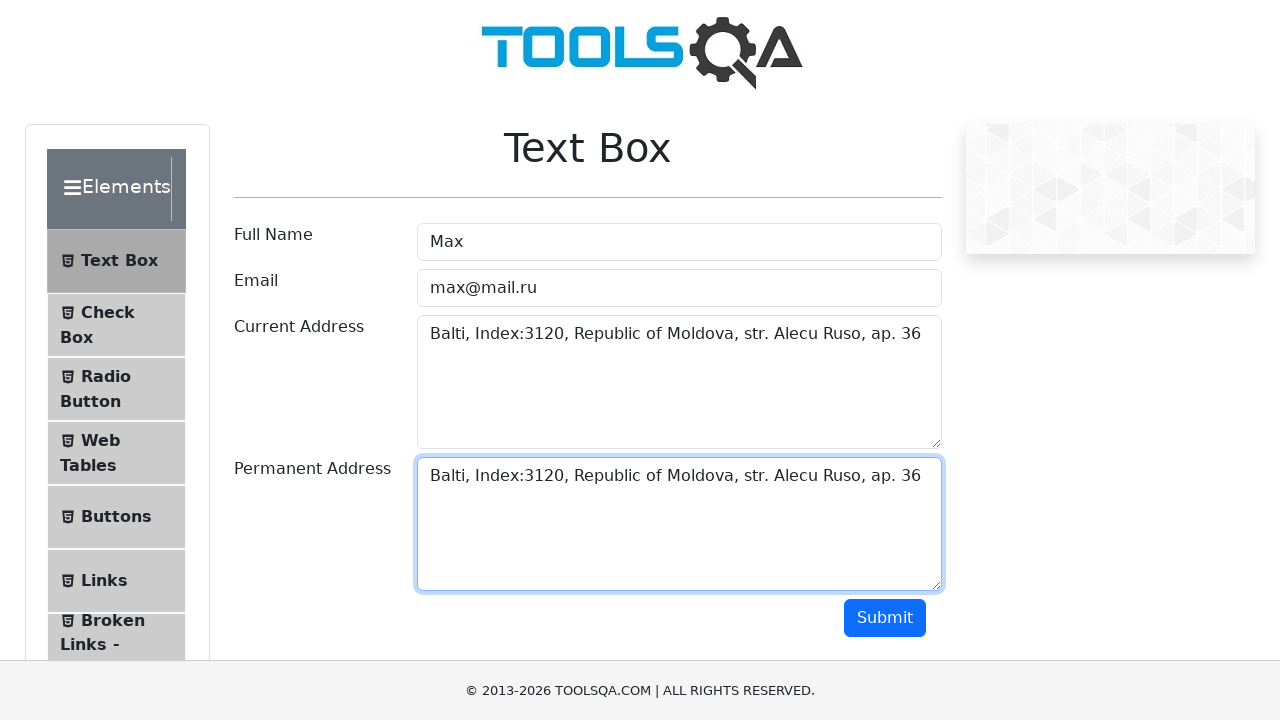

Clicked submit button at (885, 618) on #submit
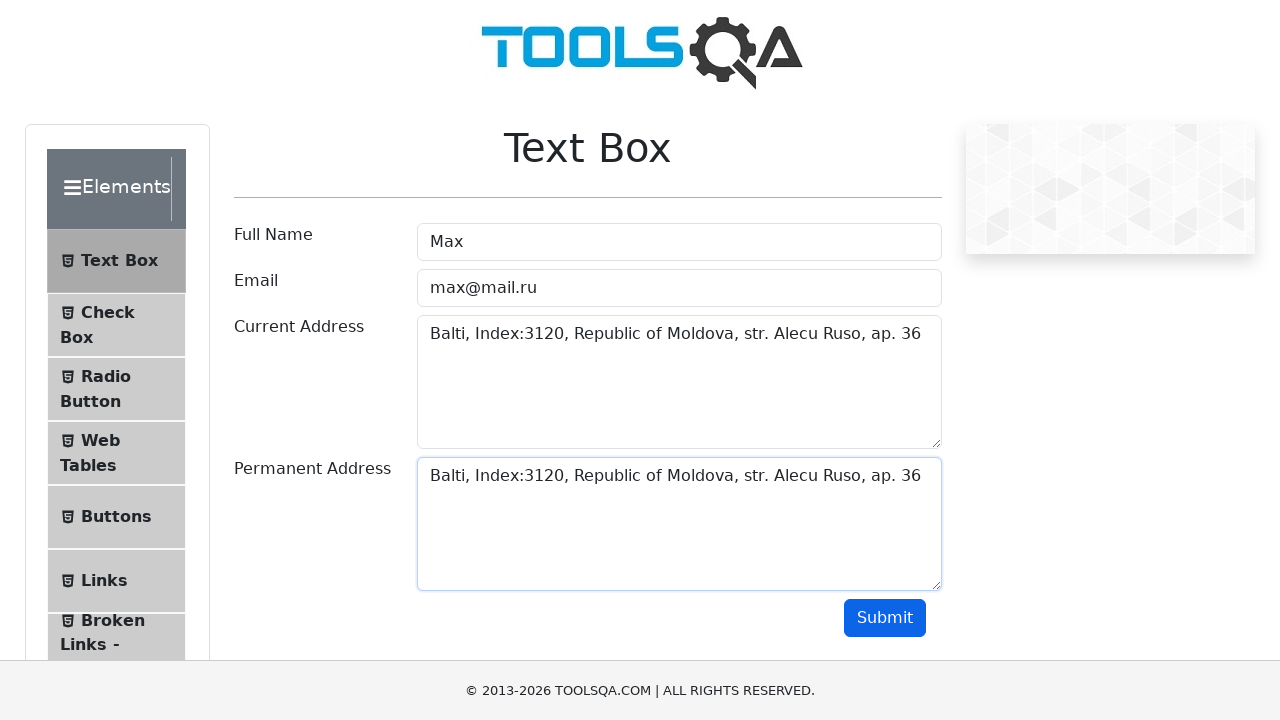

Output section loaded
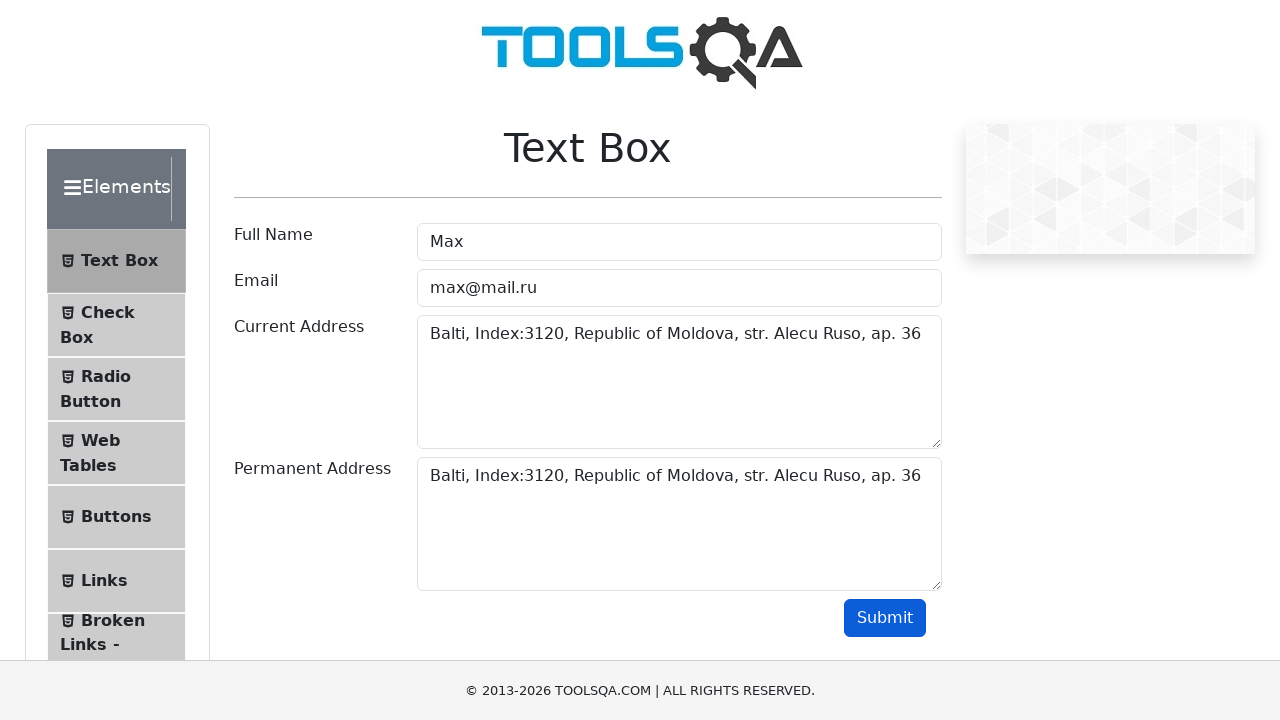

Retrieved name output text: Name:Max
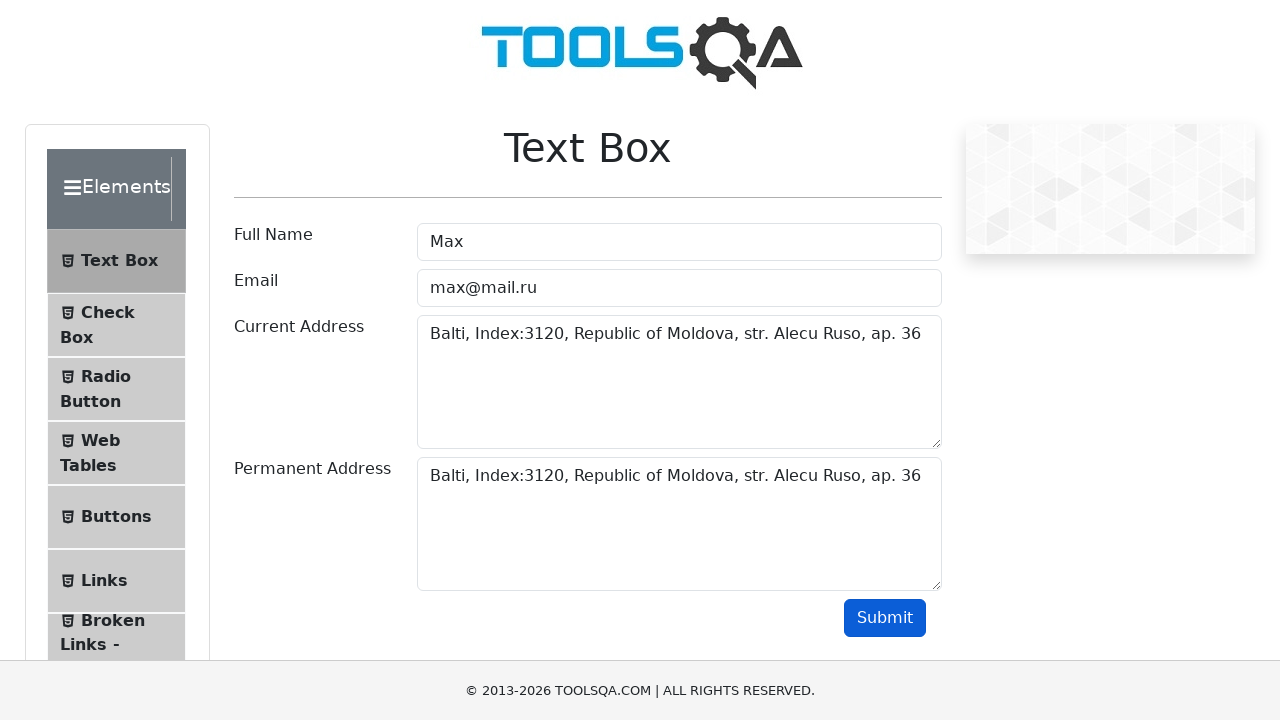

Verified name output is correct
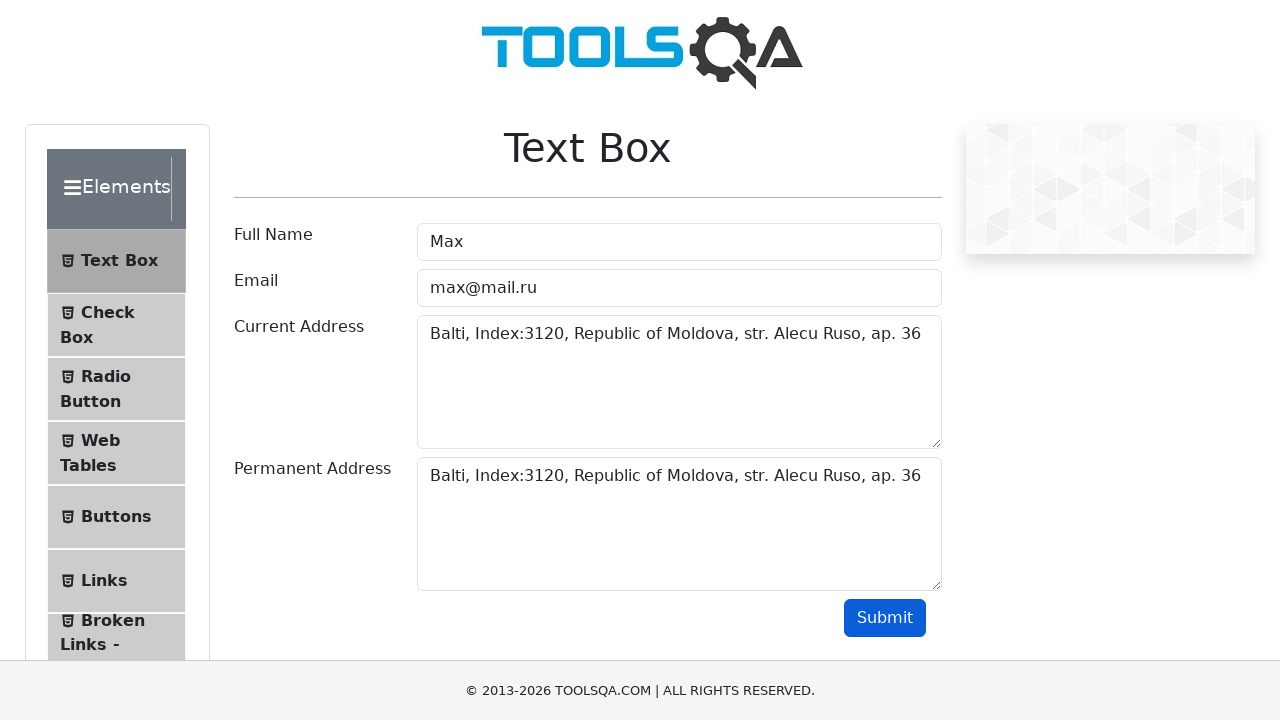

Retrieved email output text: Email:max@mail.ru
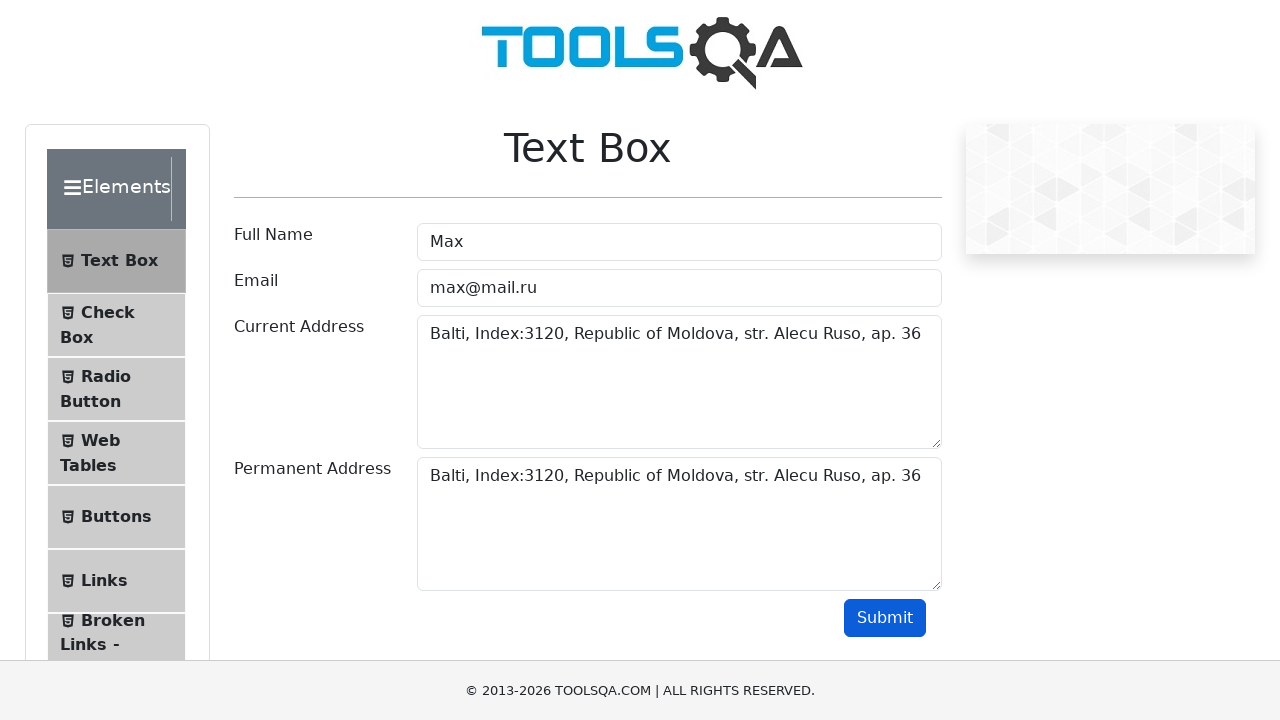

Verified email output is correct
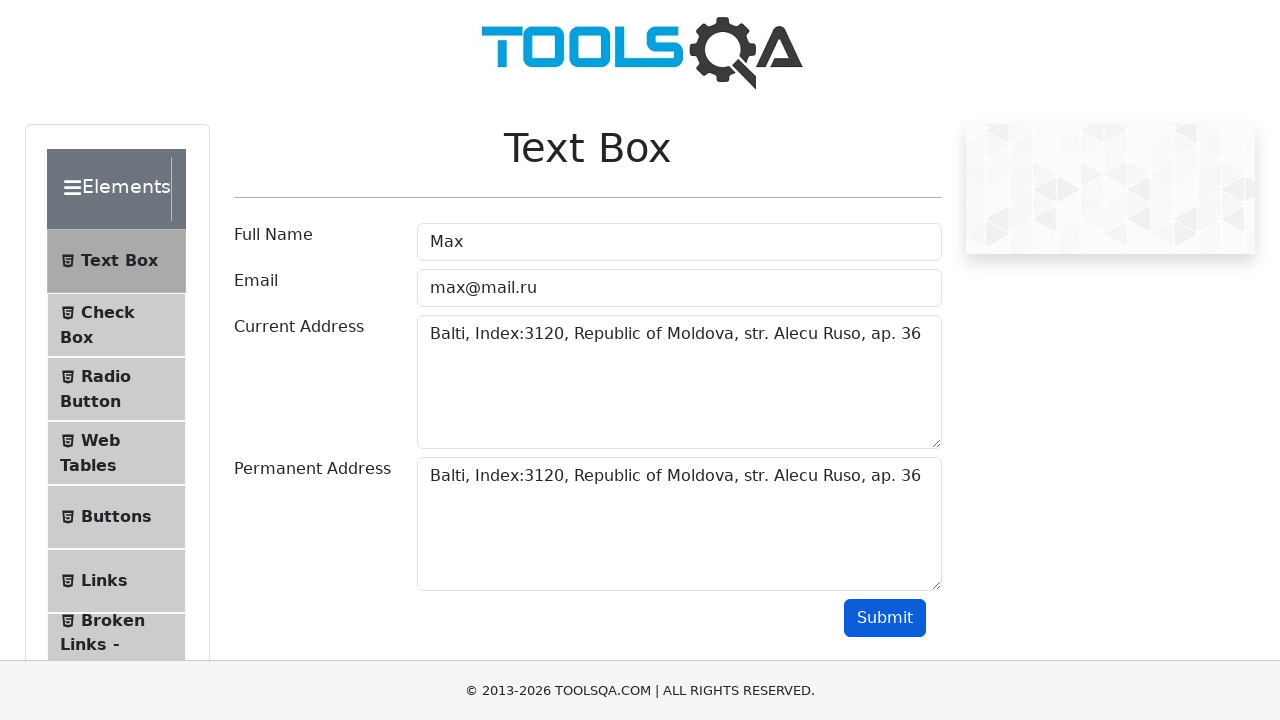

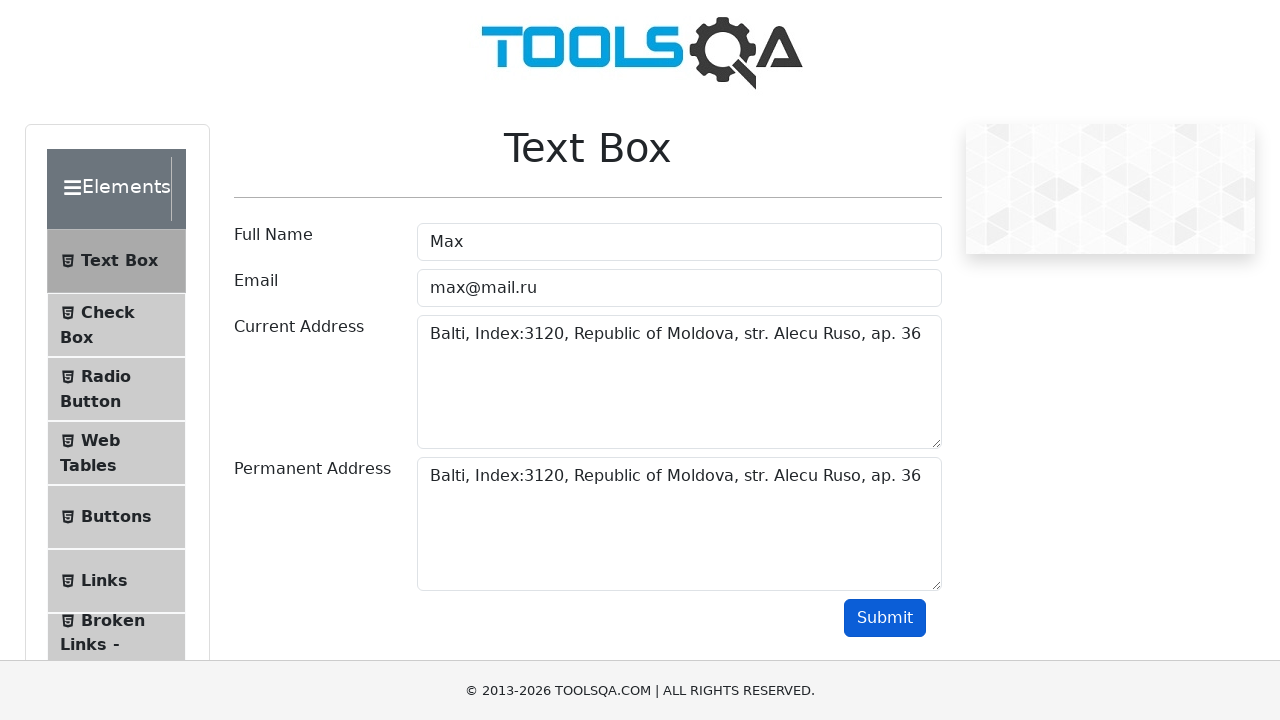